Tests dropdown interaction by selecting options using different methods: by value, by index, and by visible text on a practice automation page.

Starting URL: https://rahulshettyacademy.com/AutomationPractice/

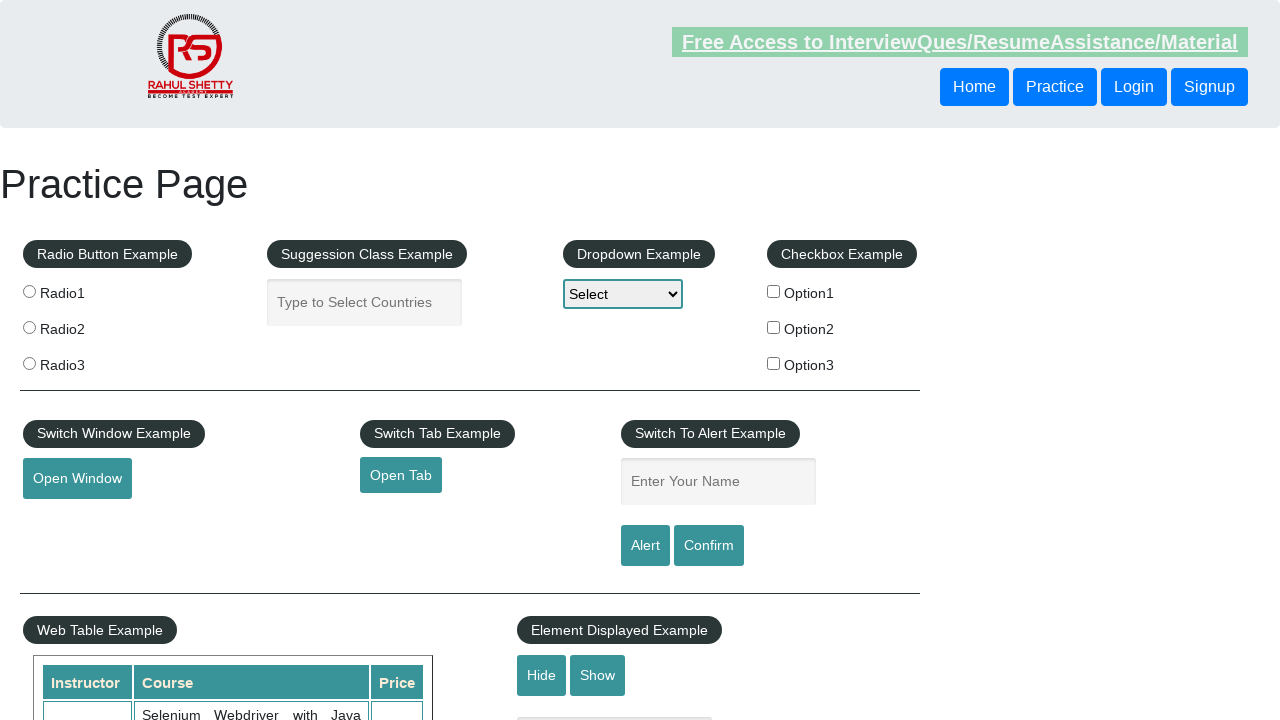

Clicked dropdown to open it at (623, 294) on #dropdown-class-example
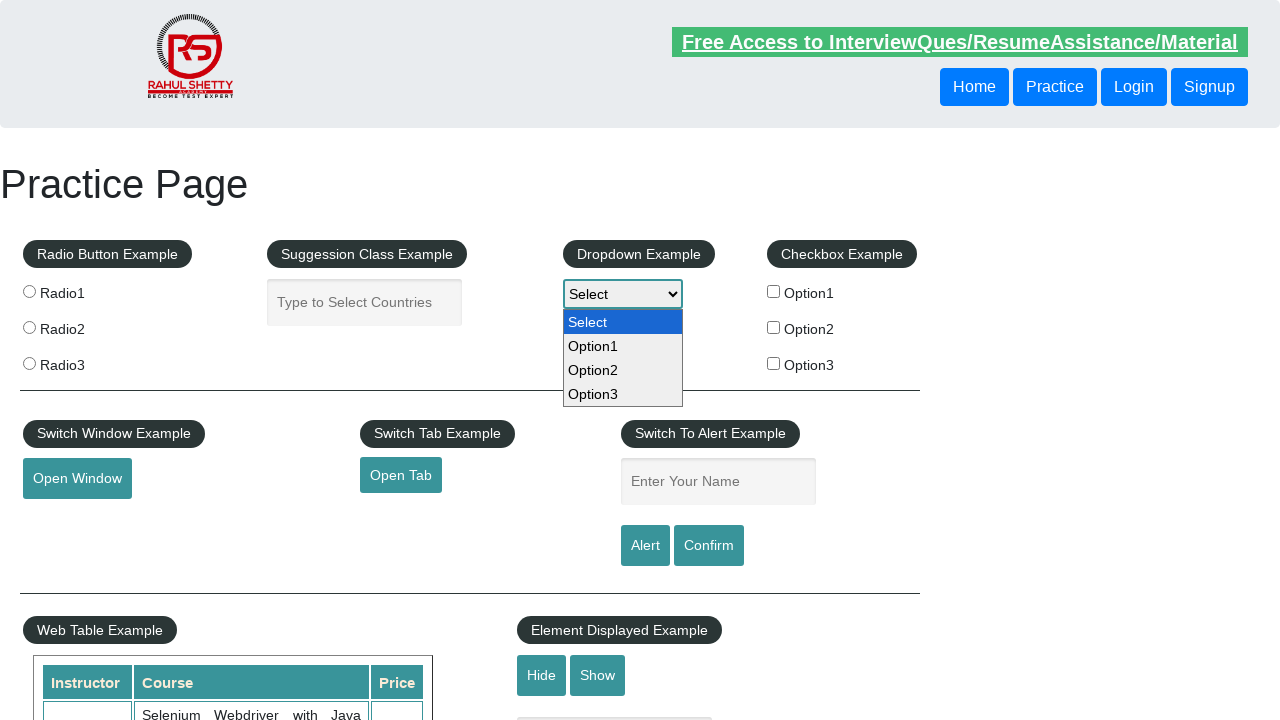

Selected option by value 'option3' on #dropdown-class-example
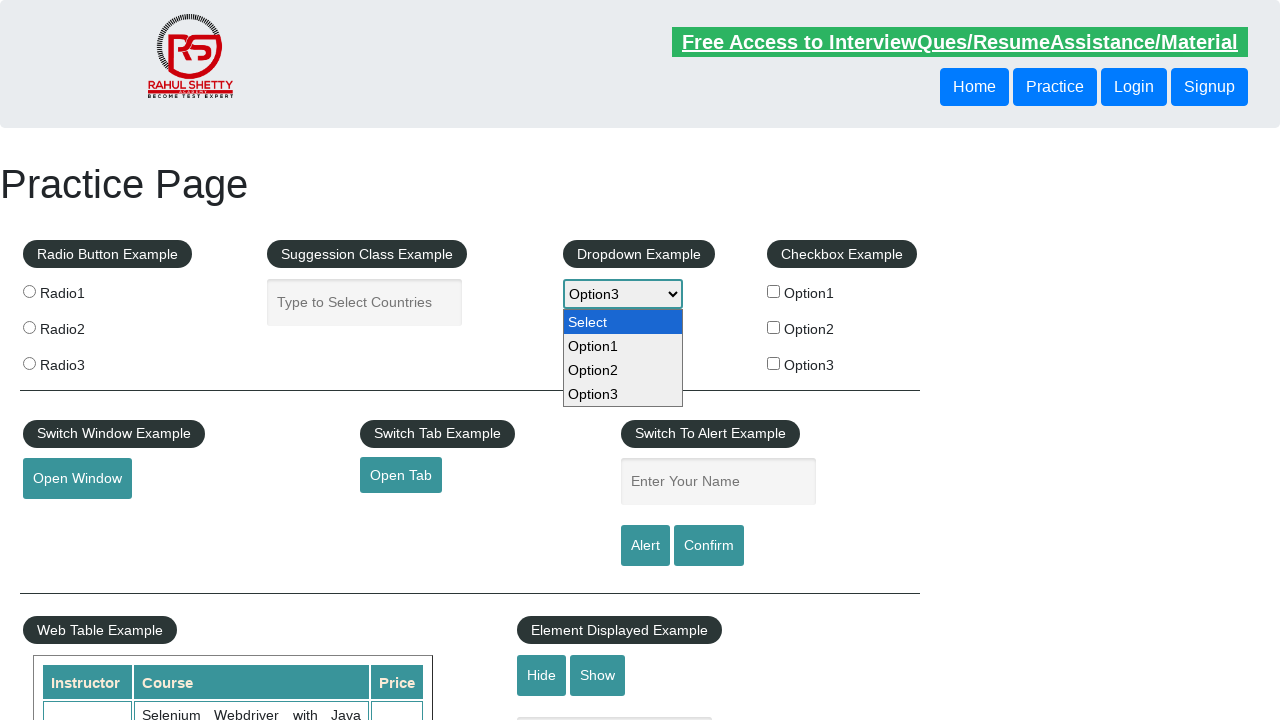

Selected option by index 2 (third option) on #dropdown-class-example
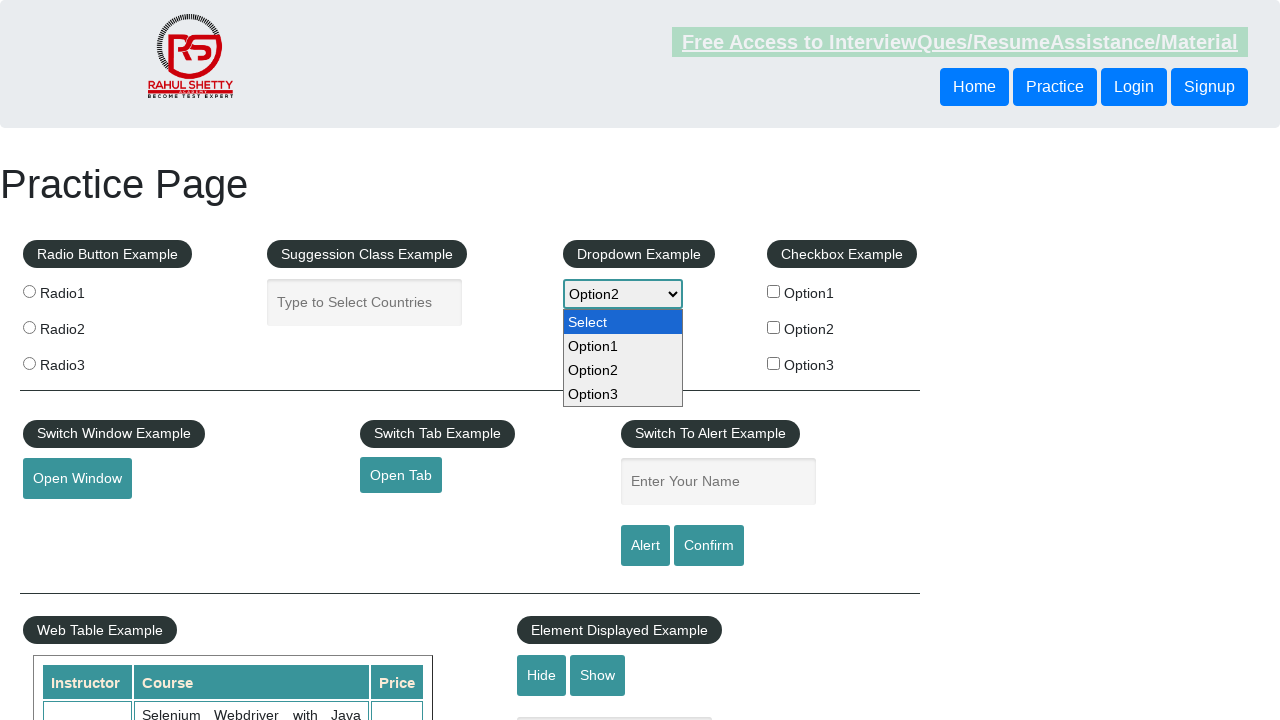

Selected option by visible text 'Option1' on #dropdown-class-example
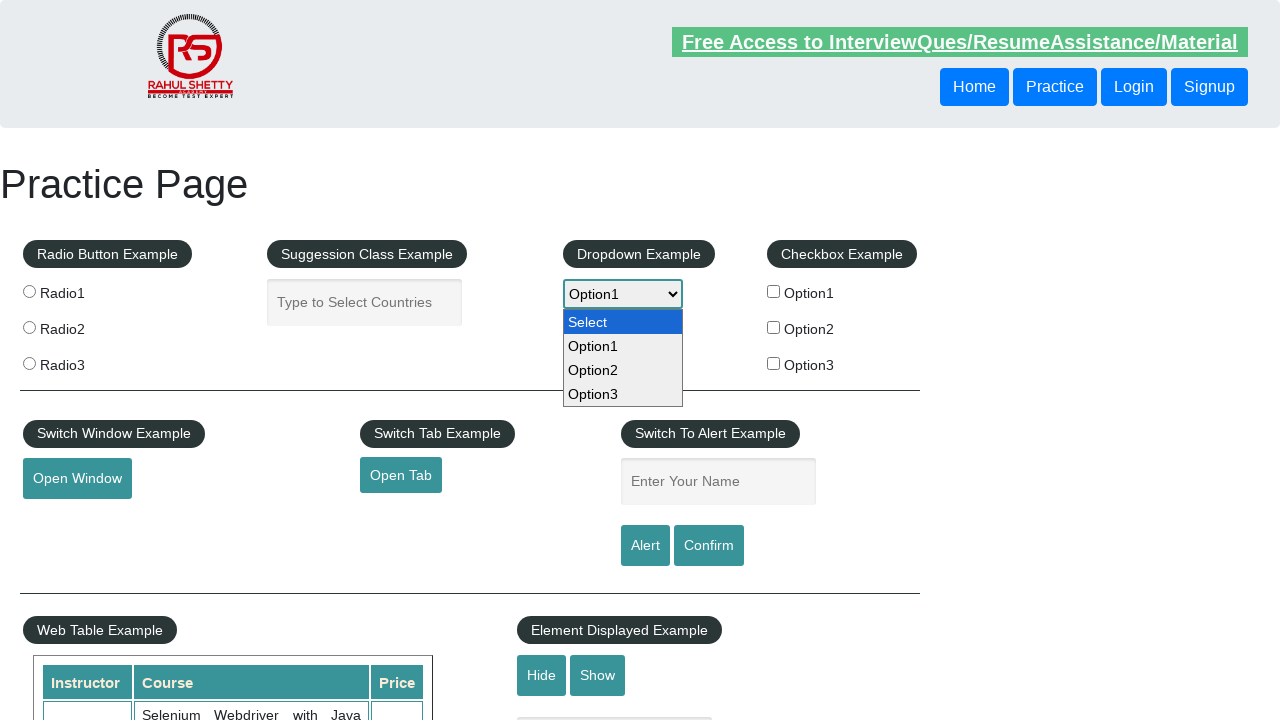

Verified dropdown is interactable
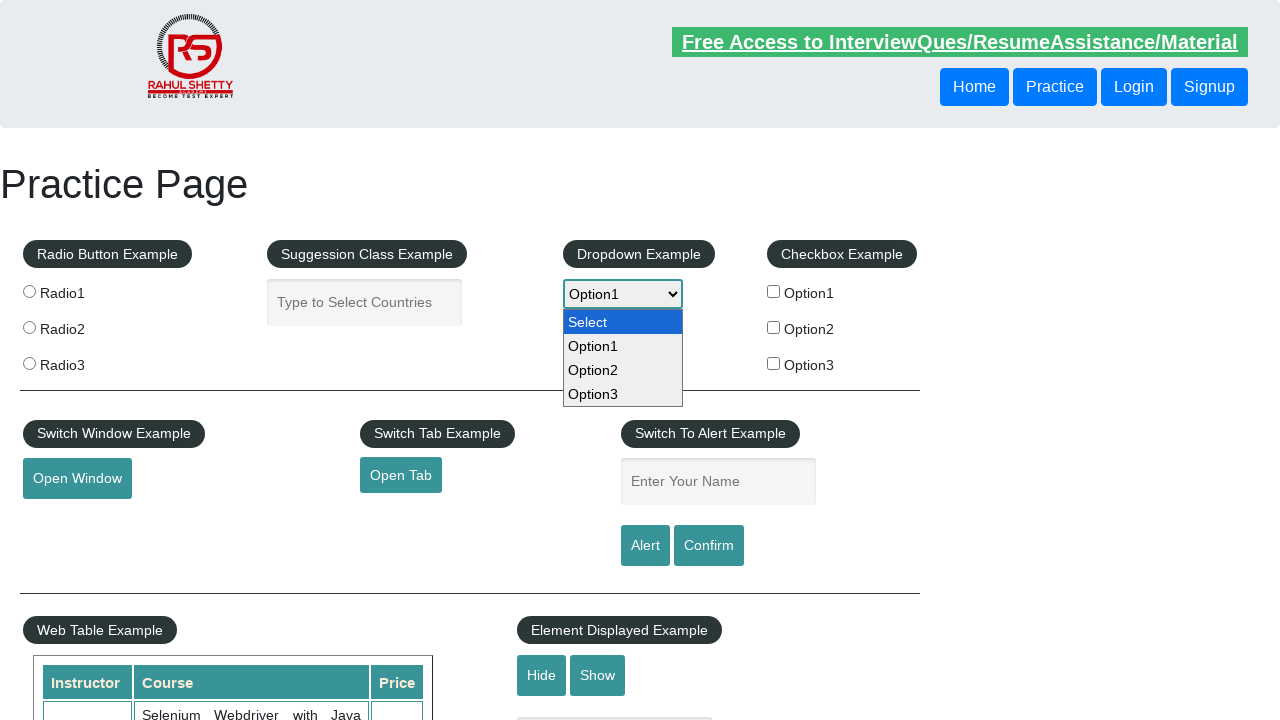

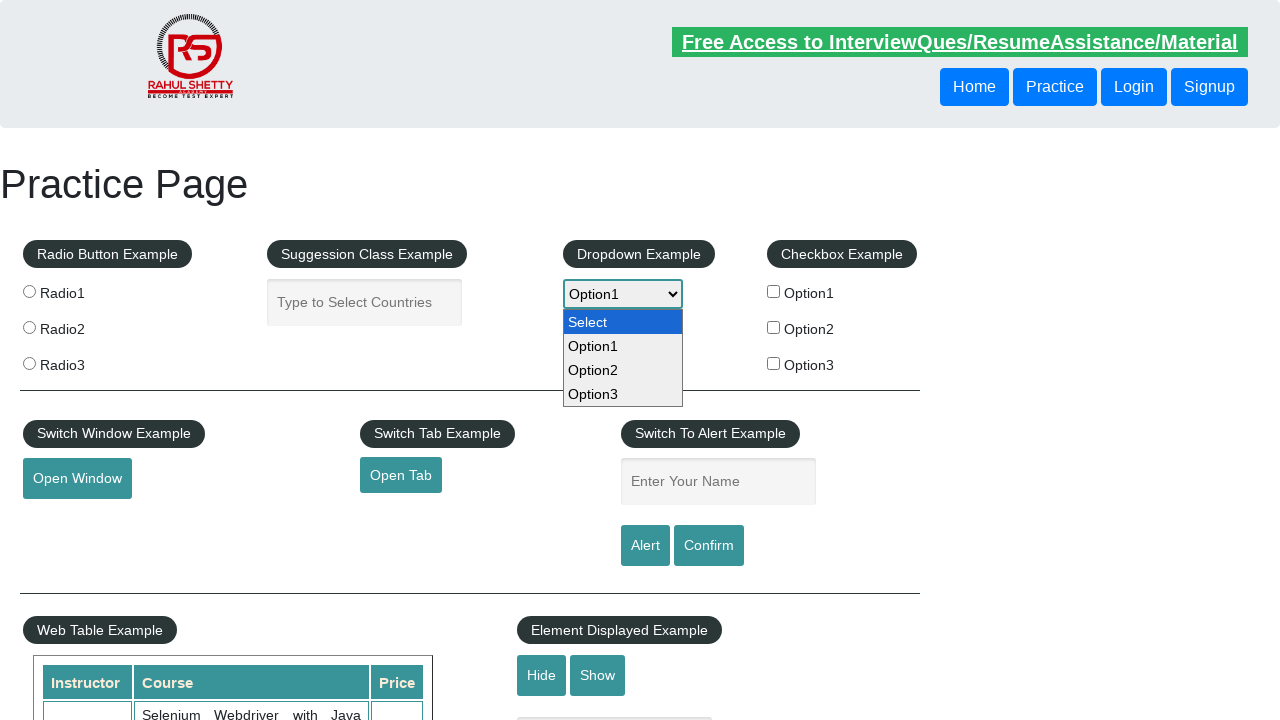